Tests a simple event registration form by filling in full name, email, event date, and additional details fields, then submitting and verifying the confirmation message.

Starting URL: https://training-support.net/webelements/simple-form

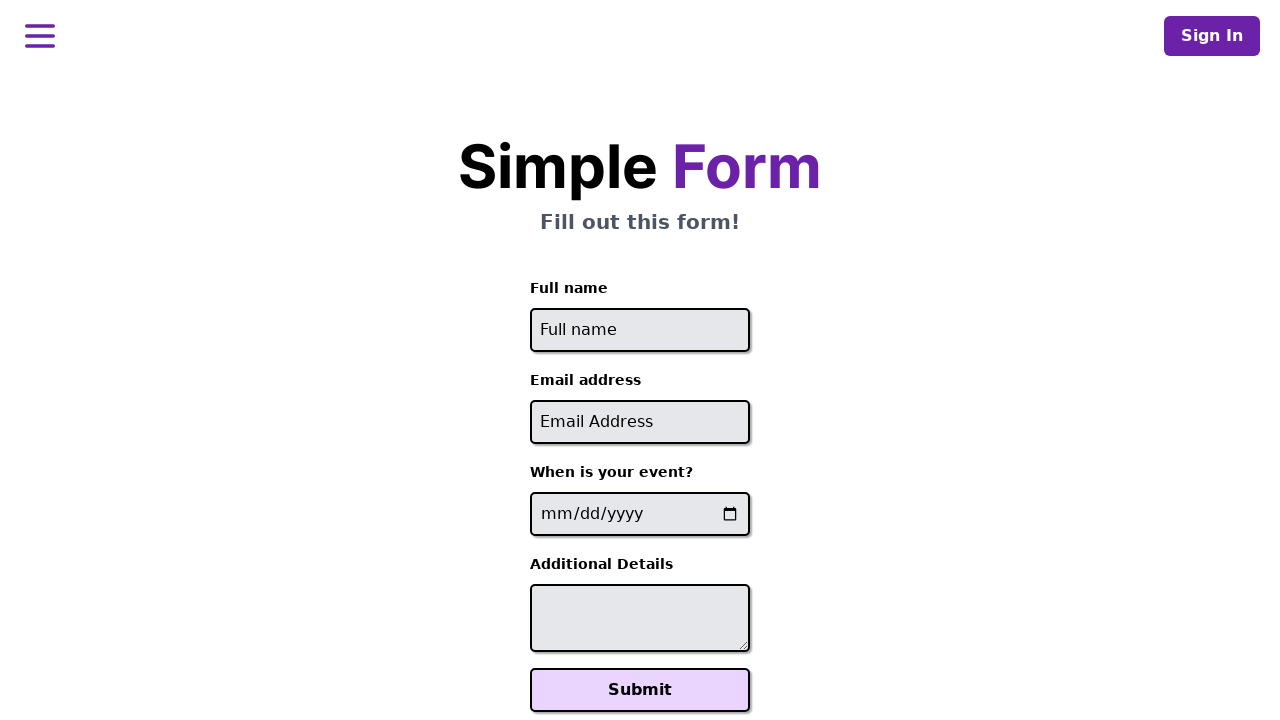

Filled full name field with 'Jennifer Martinez' on #full-name
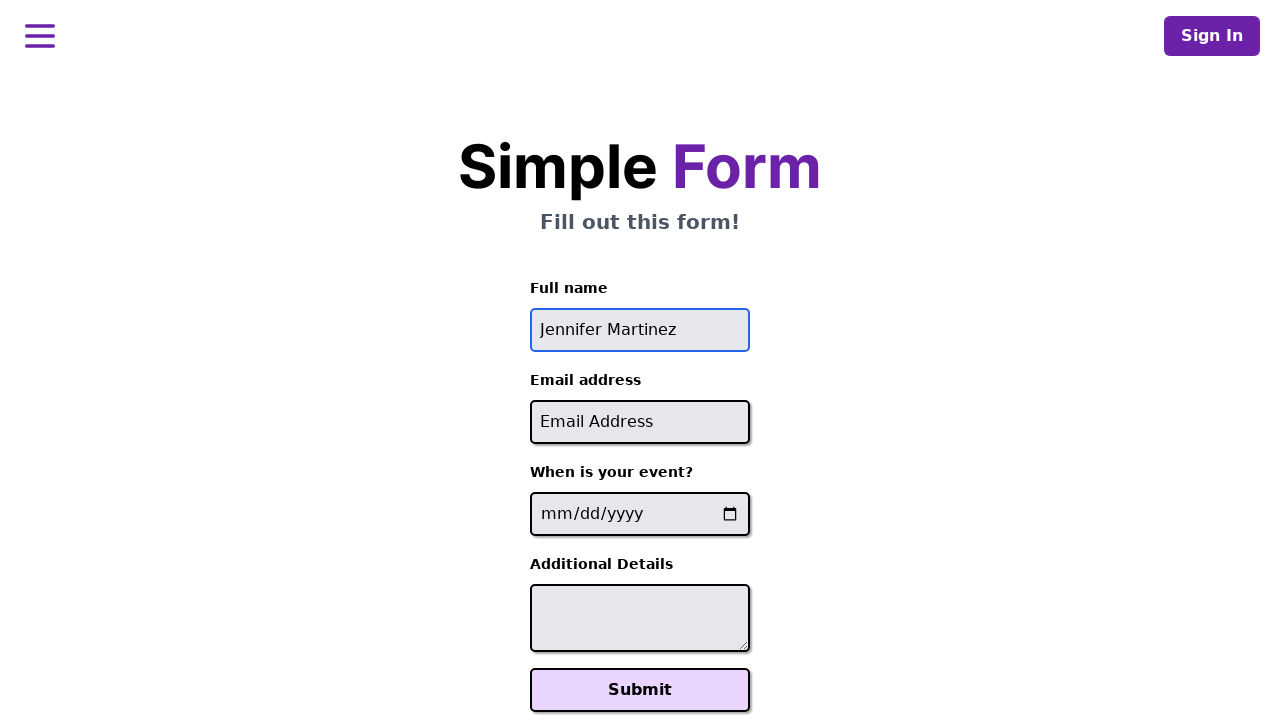

Filled email field with 'jennifer.martinez@example.com' on #email
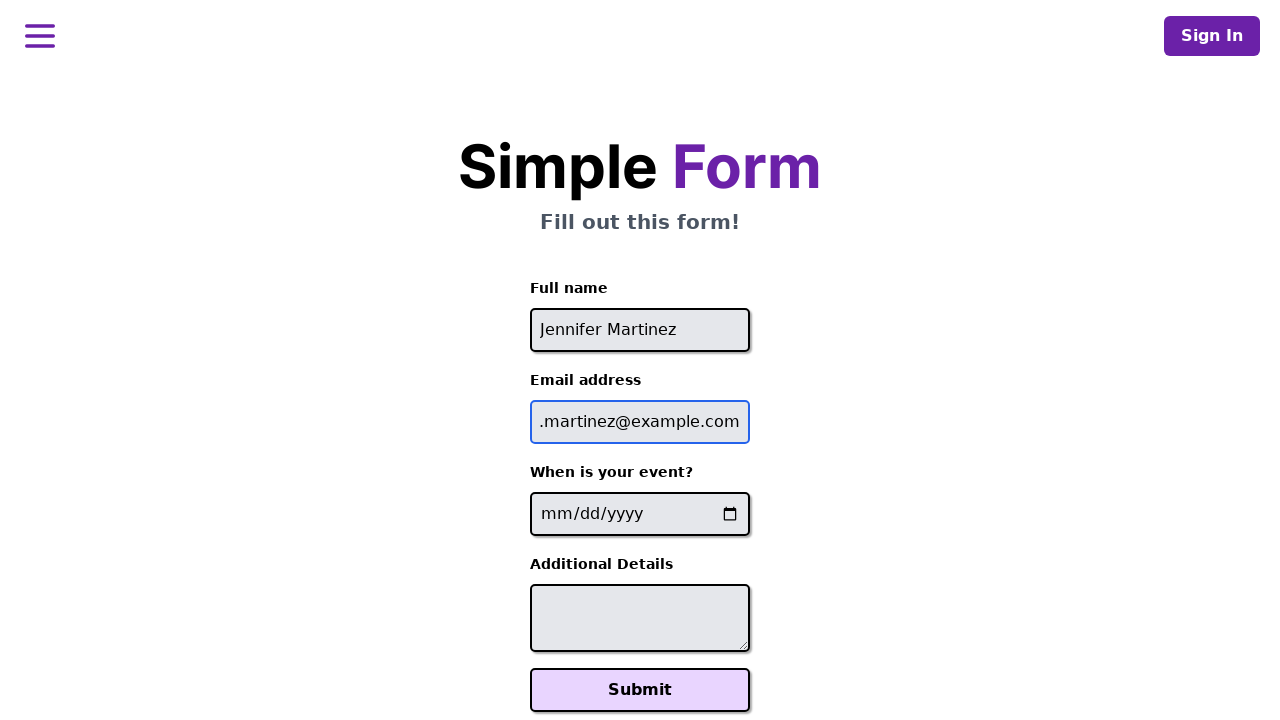

Filled event date field with '2024-06-15' on input[name='event-date']
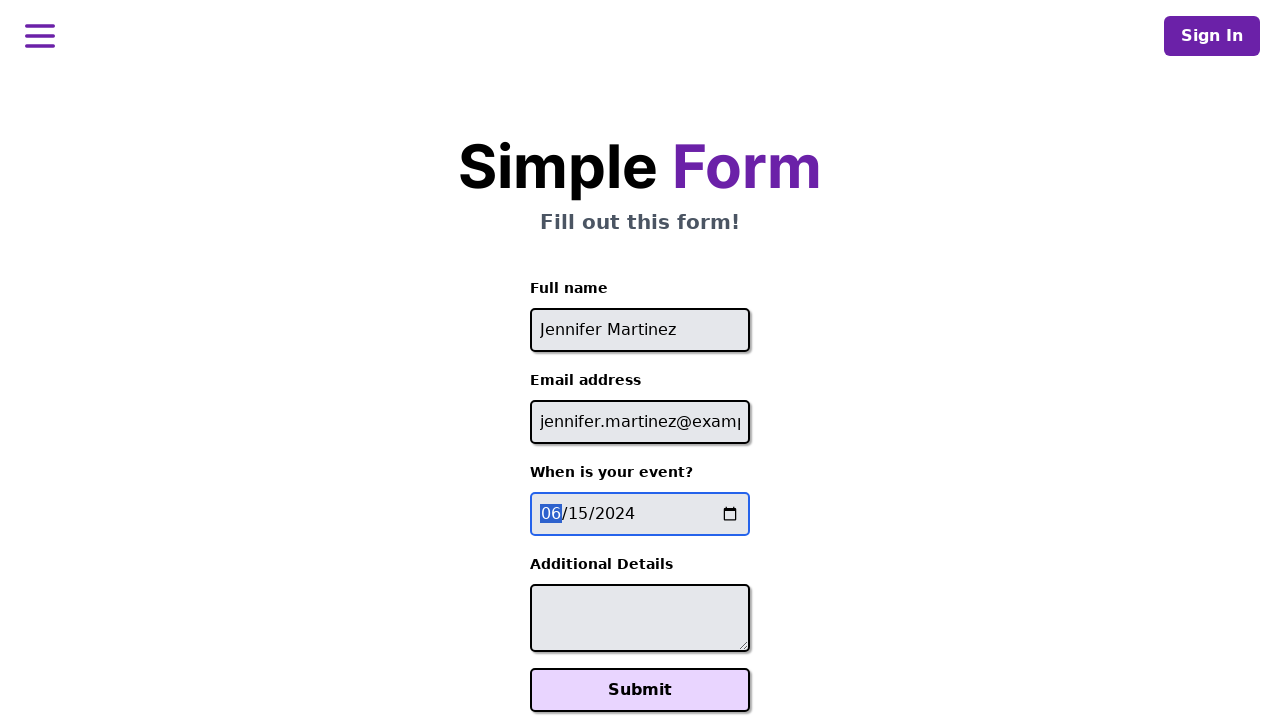

Filled additional details field with accessibility request on #additional-details
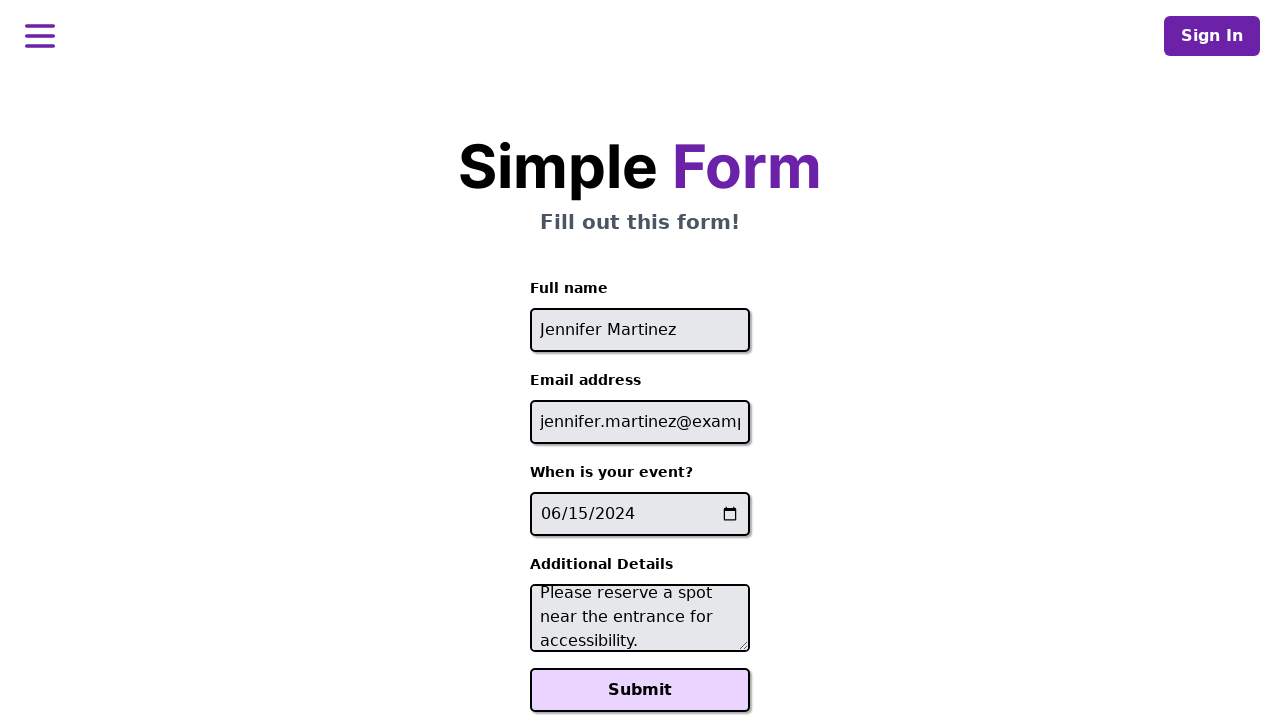

Clicked Submit button to register for event at (640, 690) on xpath=//button[text()='Submit']
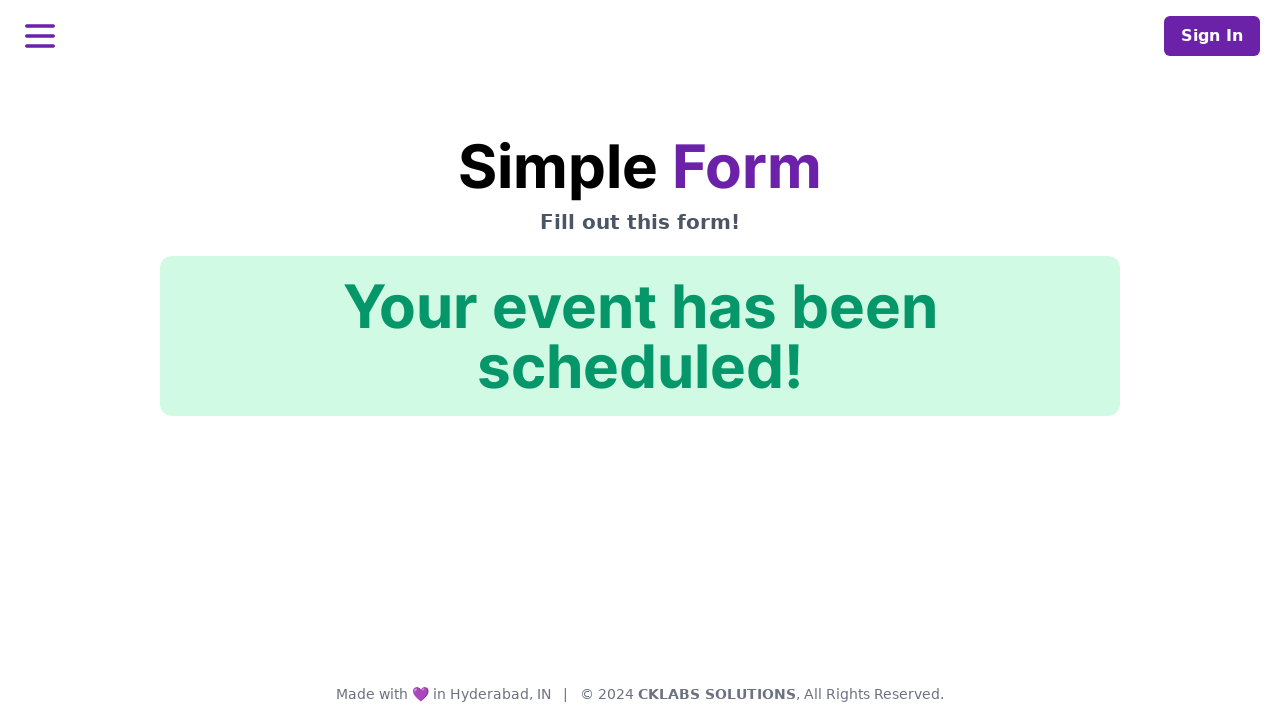

Confirmation message element appeared
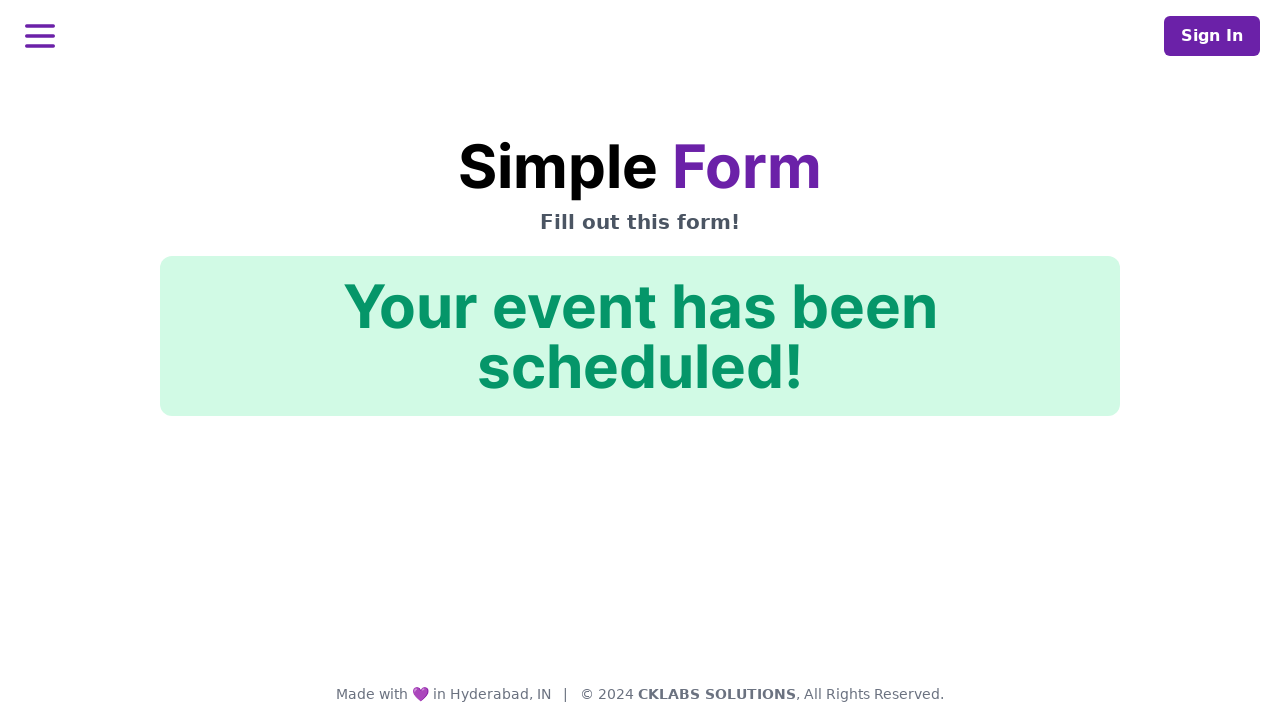

Verified confirmation message: 'Your event has been scheduled!'
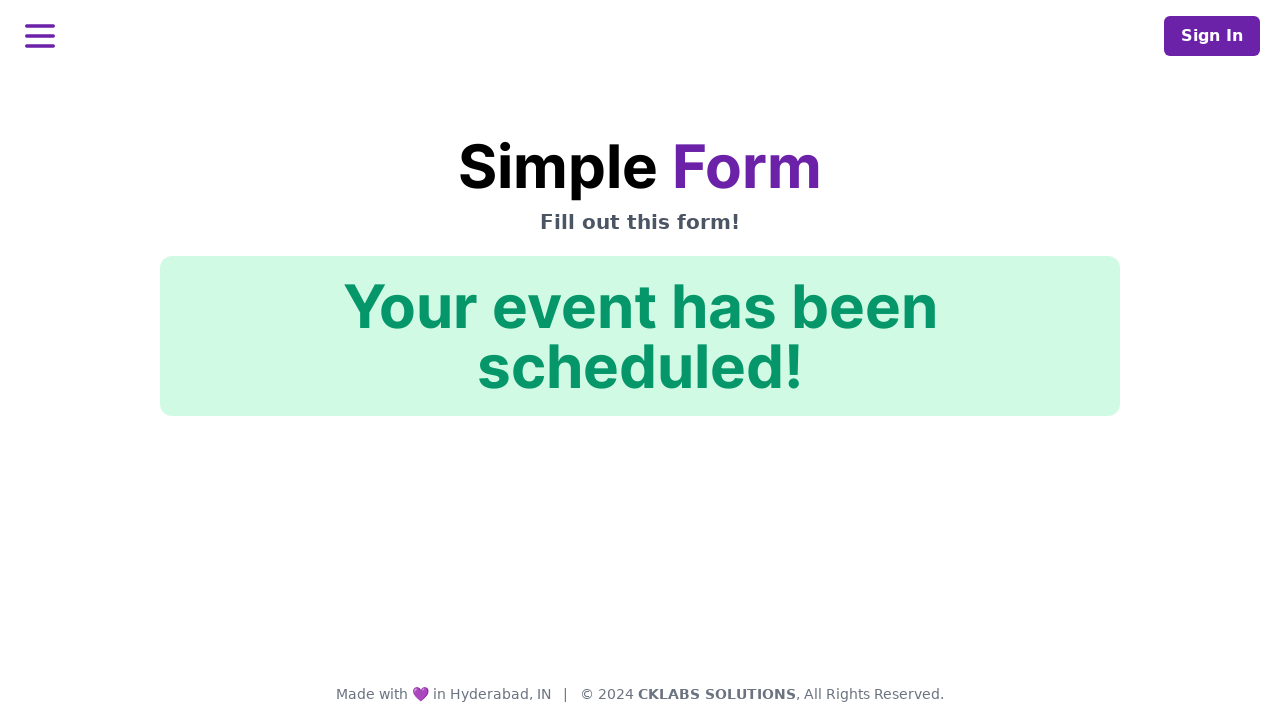

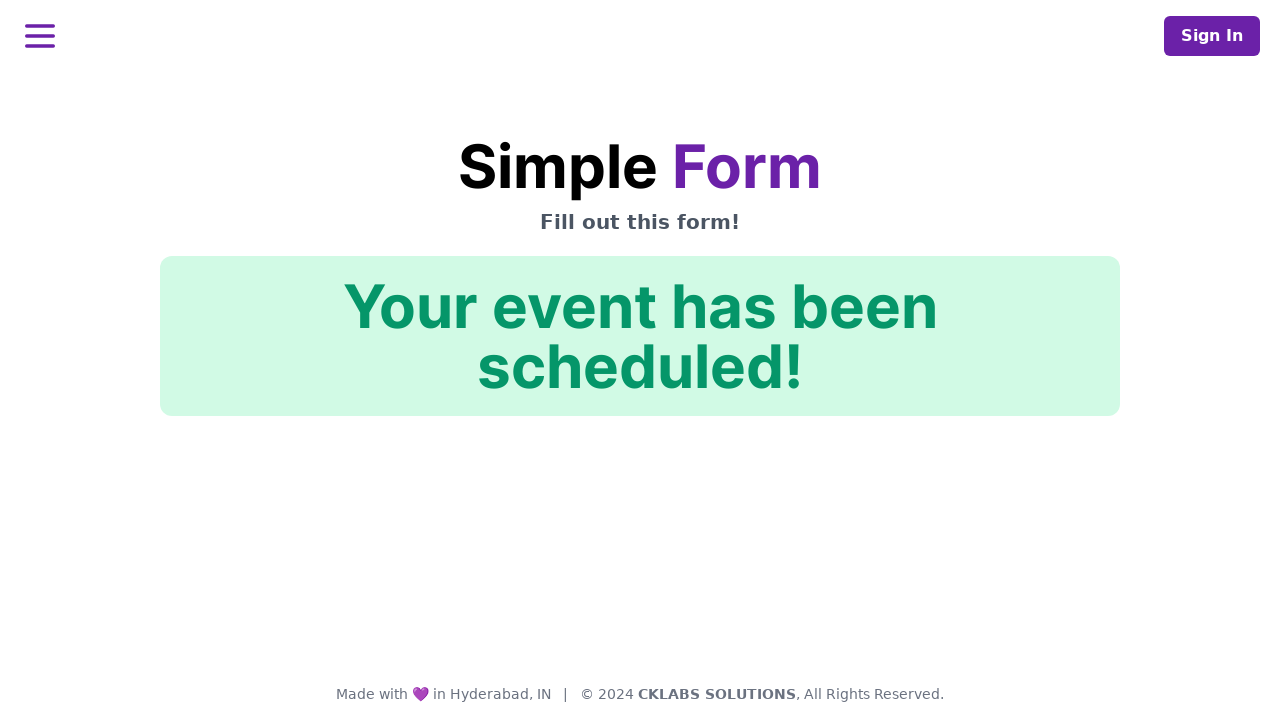